Navigates to DuckDuckGo and verifies the page title is loaded

Starting URL: https://duckduckgo.com

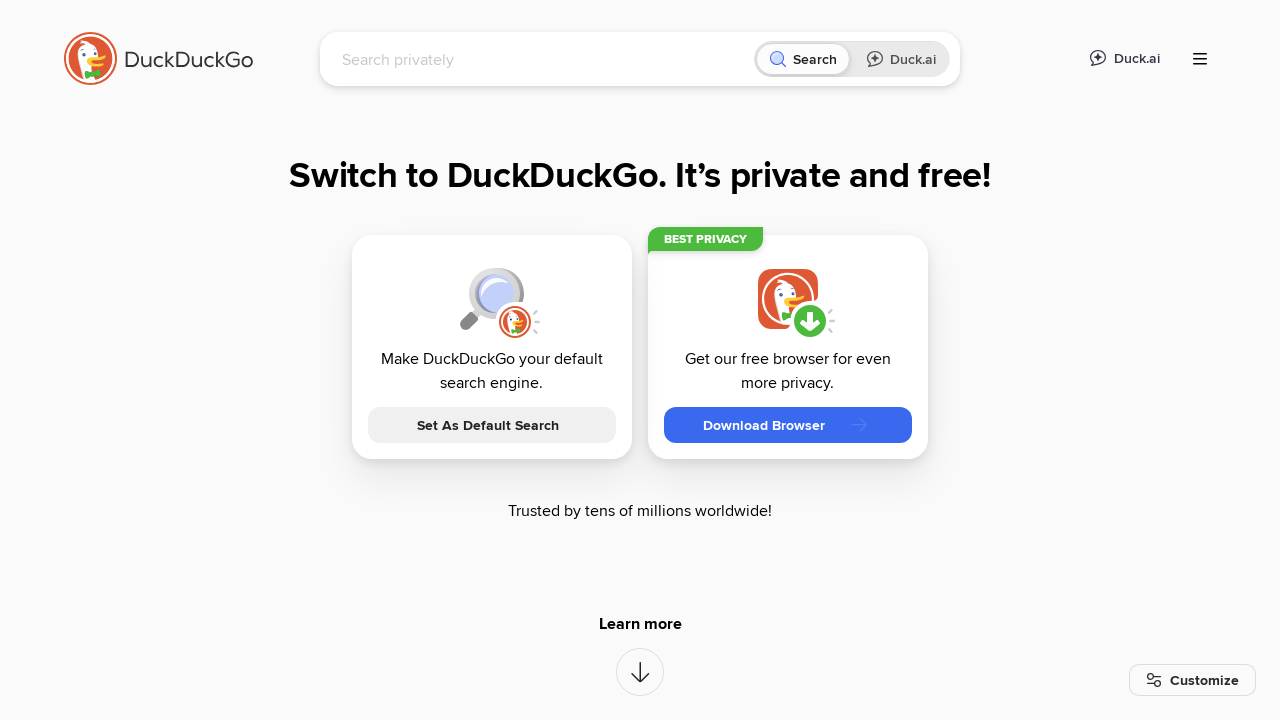

Page loaded and DOM content is ready
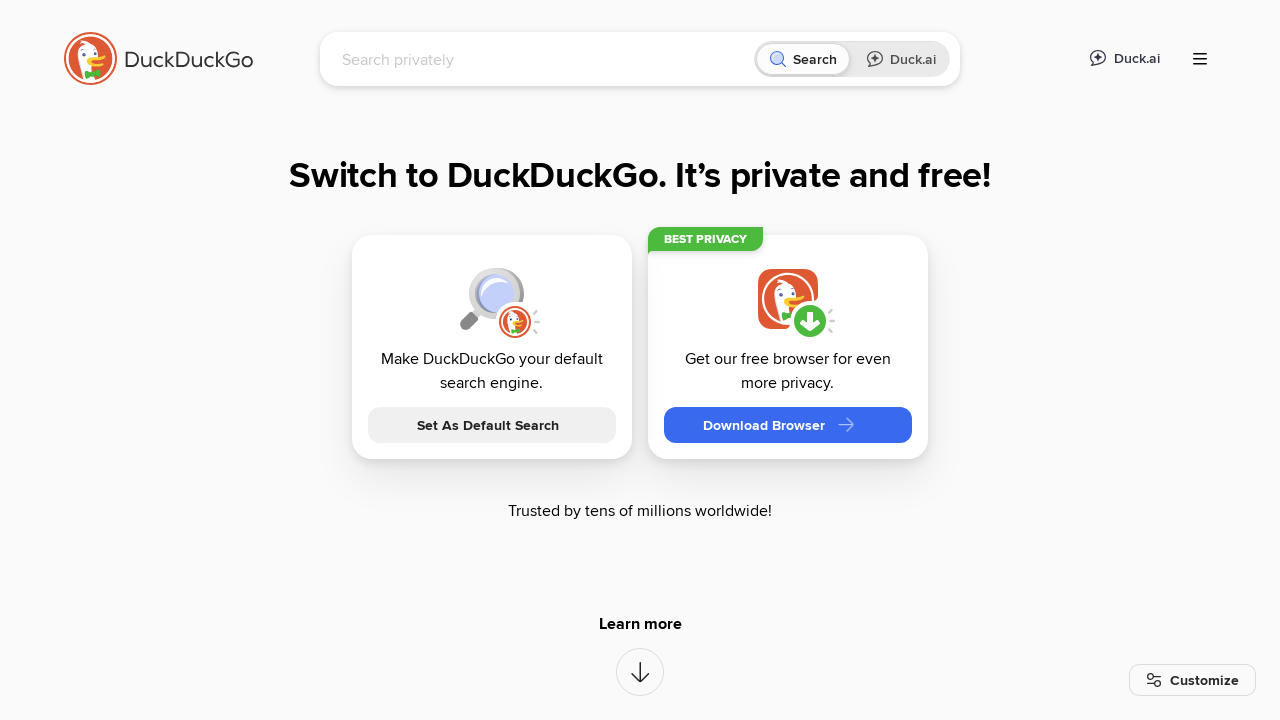

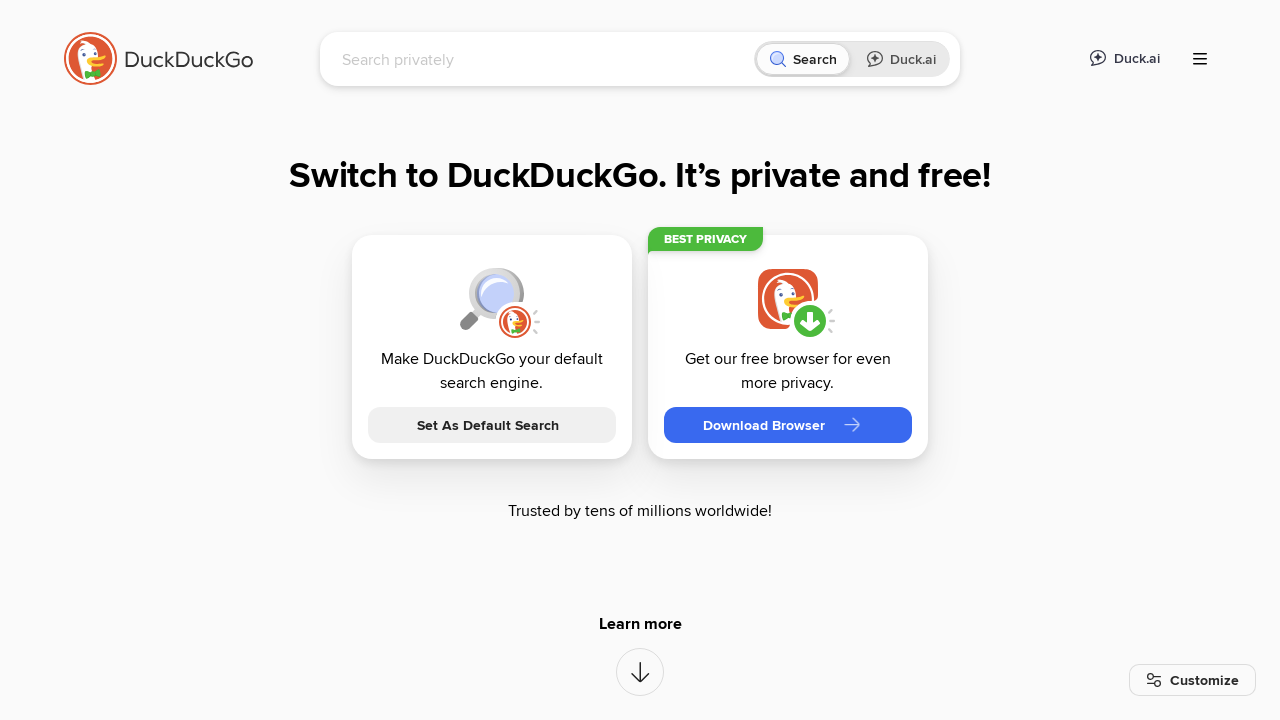